Tests iframe functionality by switching to different frames and verifying text content in each frame

Starting URL: https://demoqa.com/frames

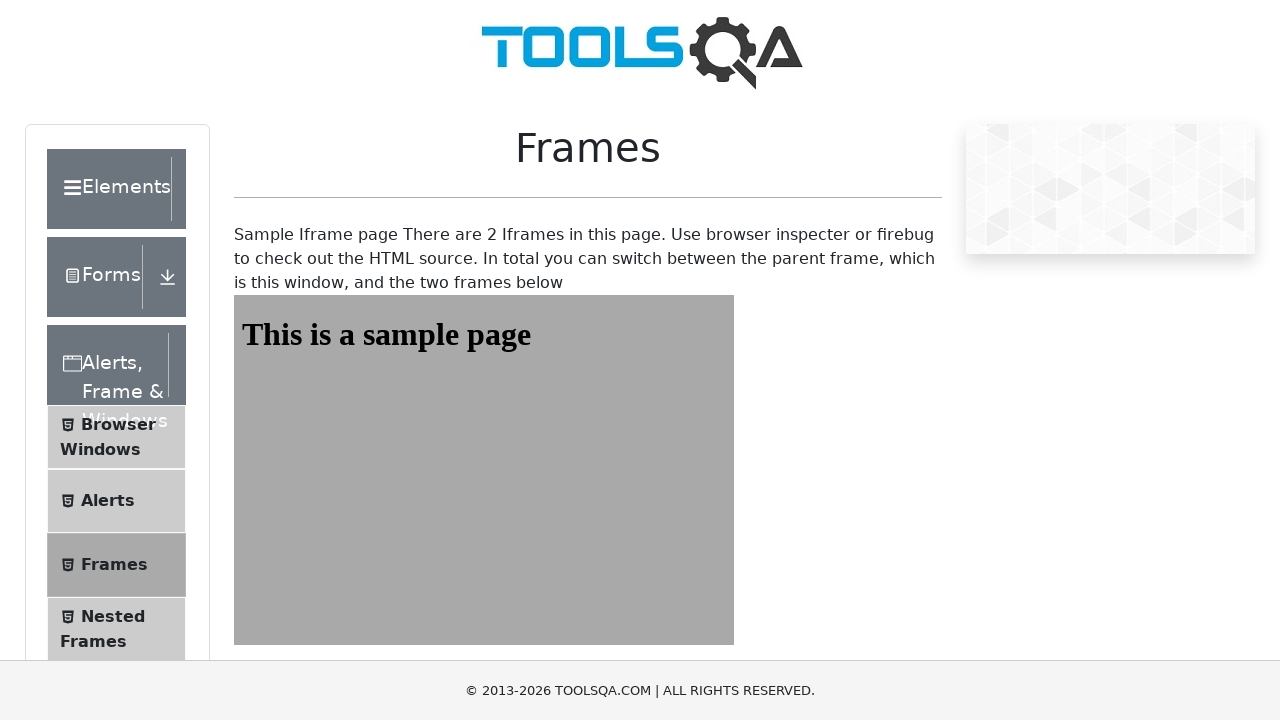

Navigated to iframe test page at https://demoqa.com/frames
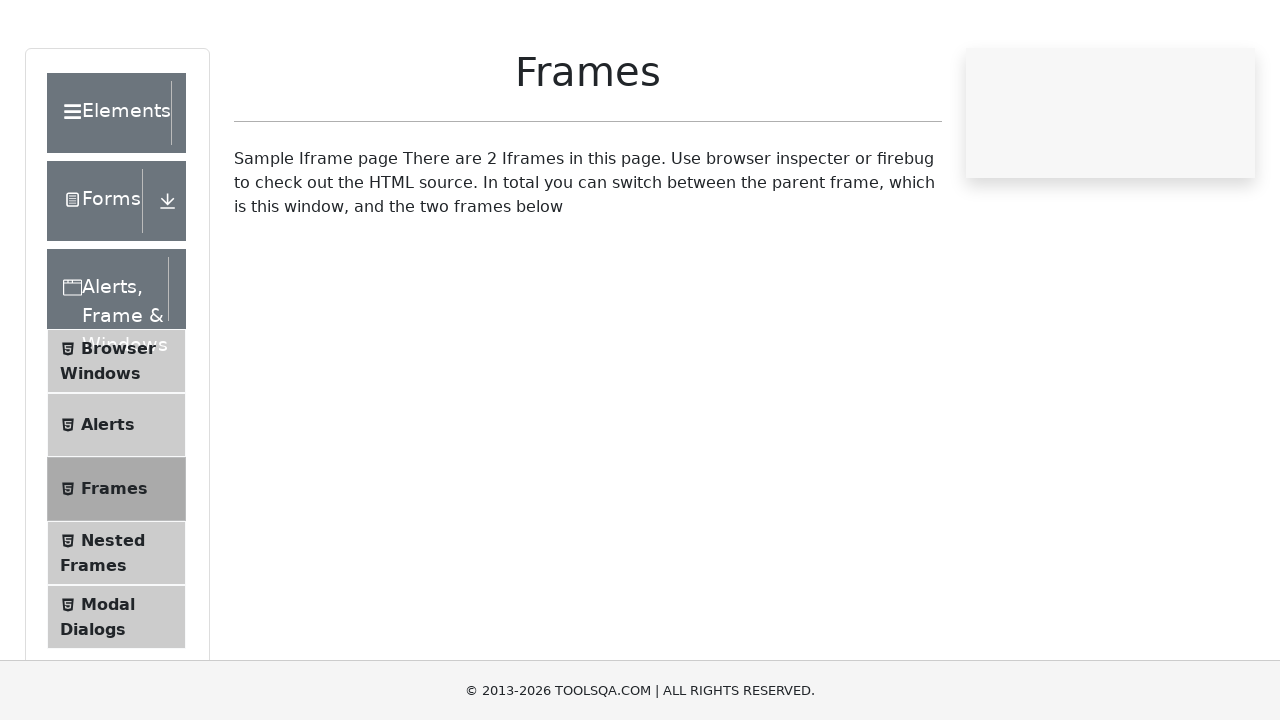

Located first iframe with id 'frame1'
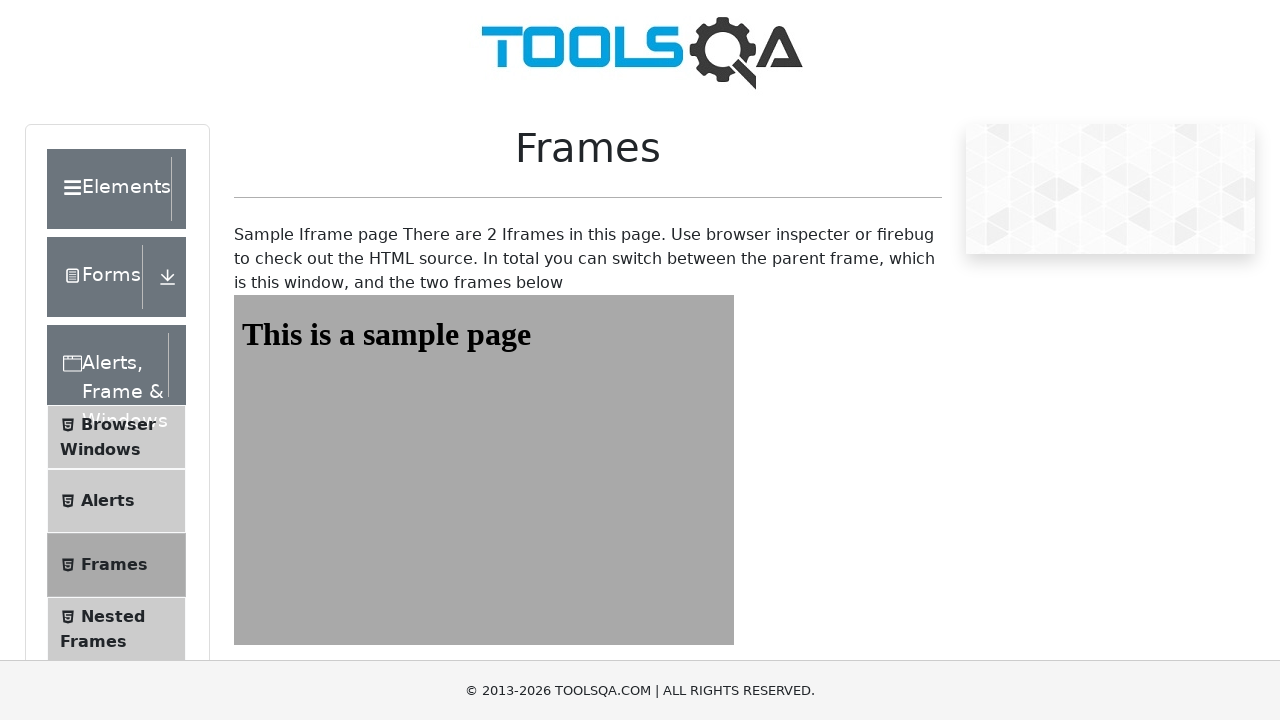

Retrieved text content from first frame heading: 'This is a sample page'
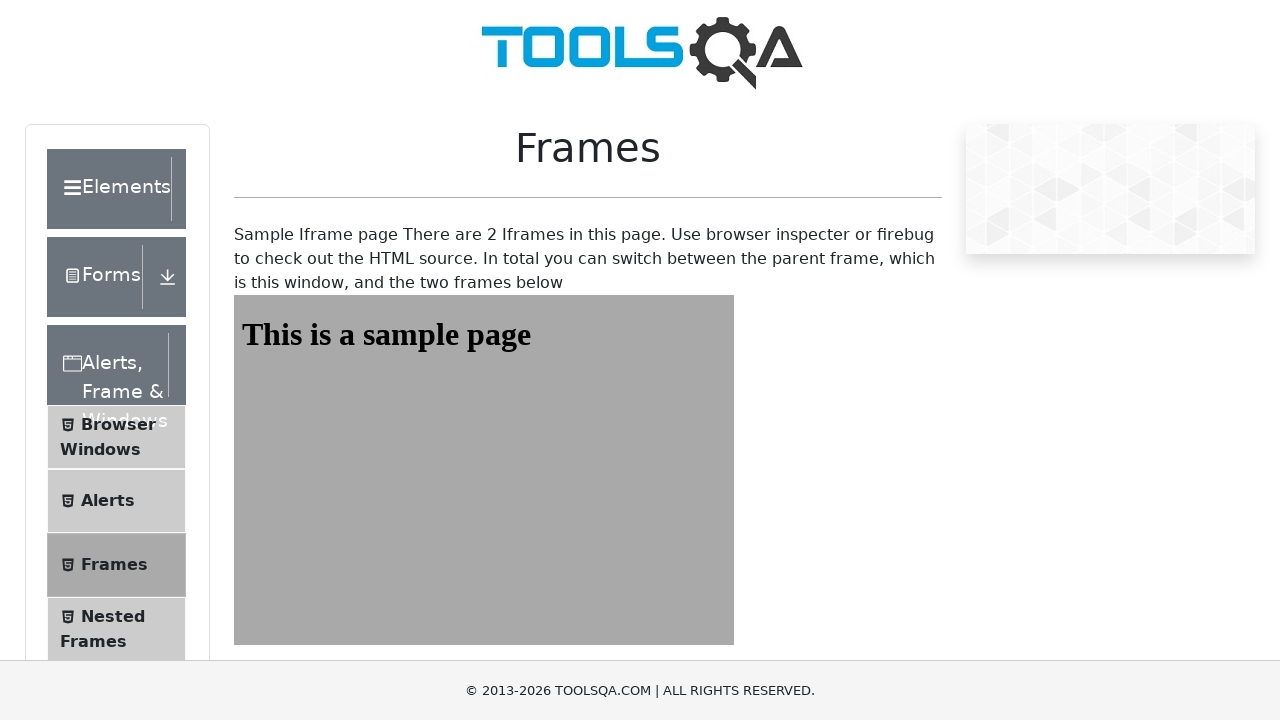

Verified first frame text matches expected content
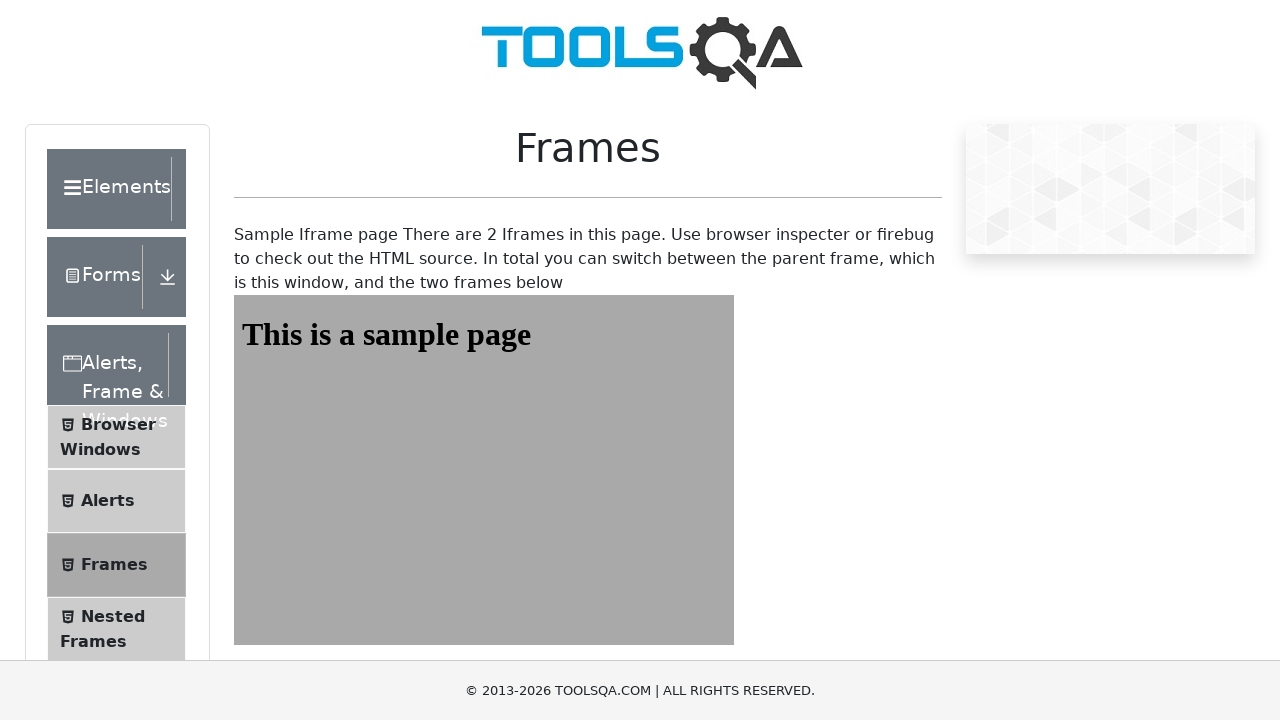

Located second iframe with id 'frame2'
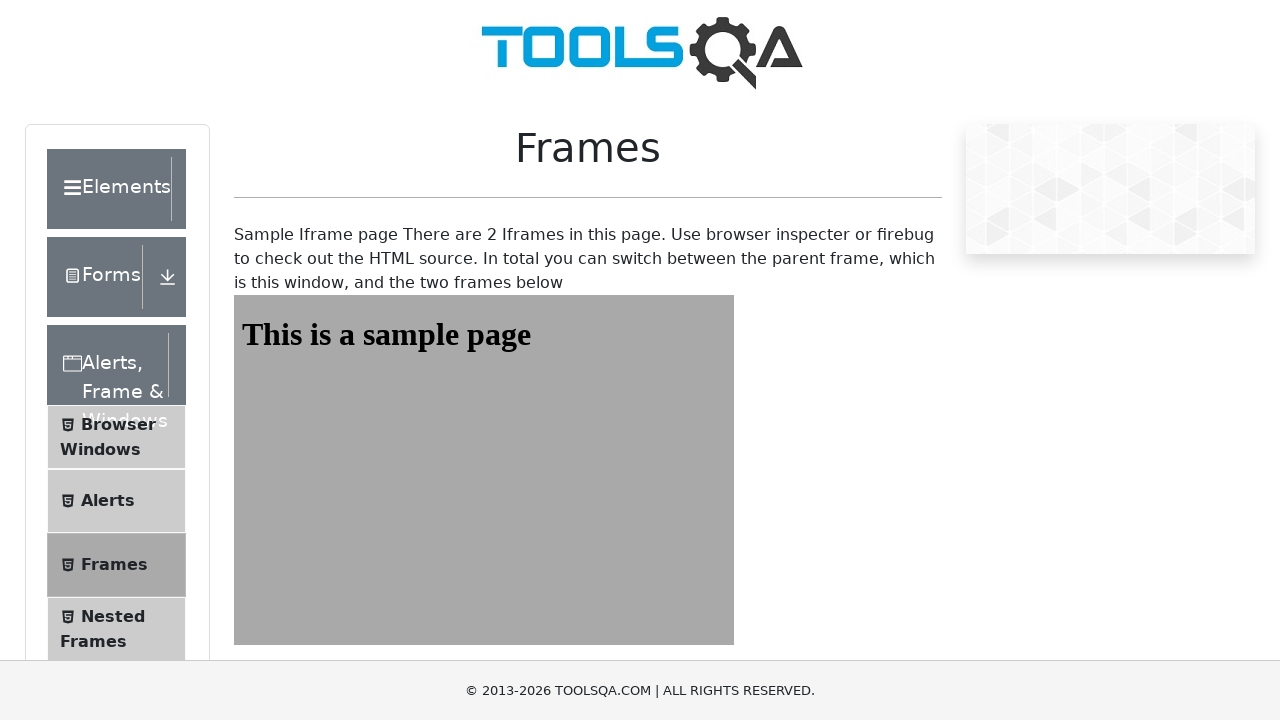

Retrieved text content from second frame heading: 'This is a sample page'
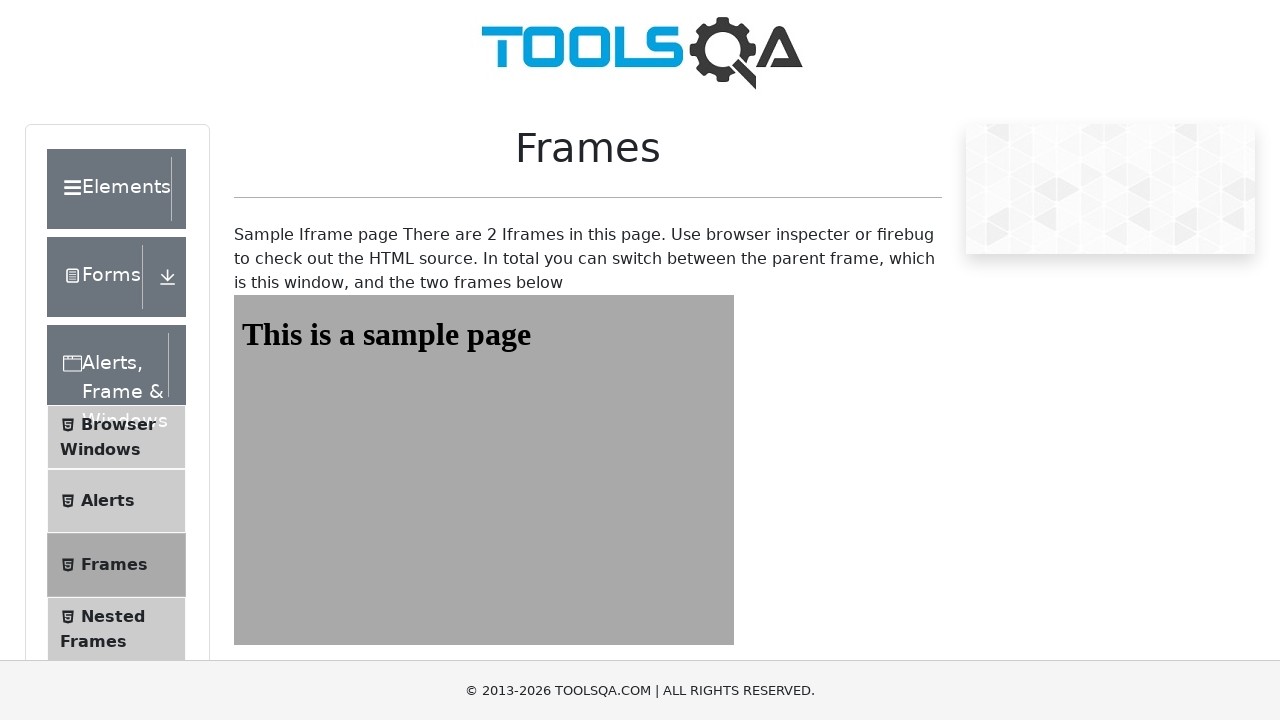

Verified second frame text matches expected content
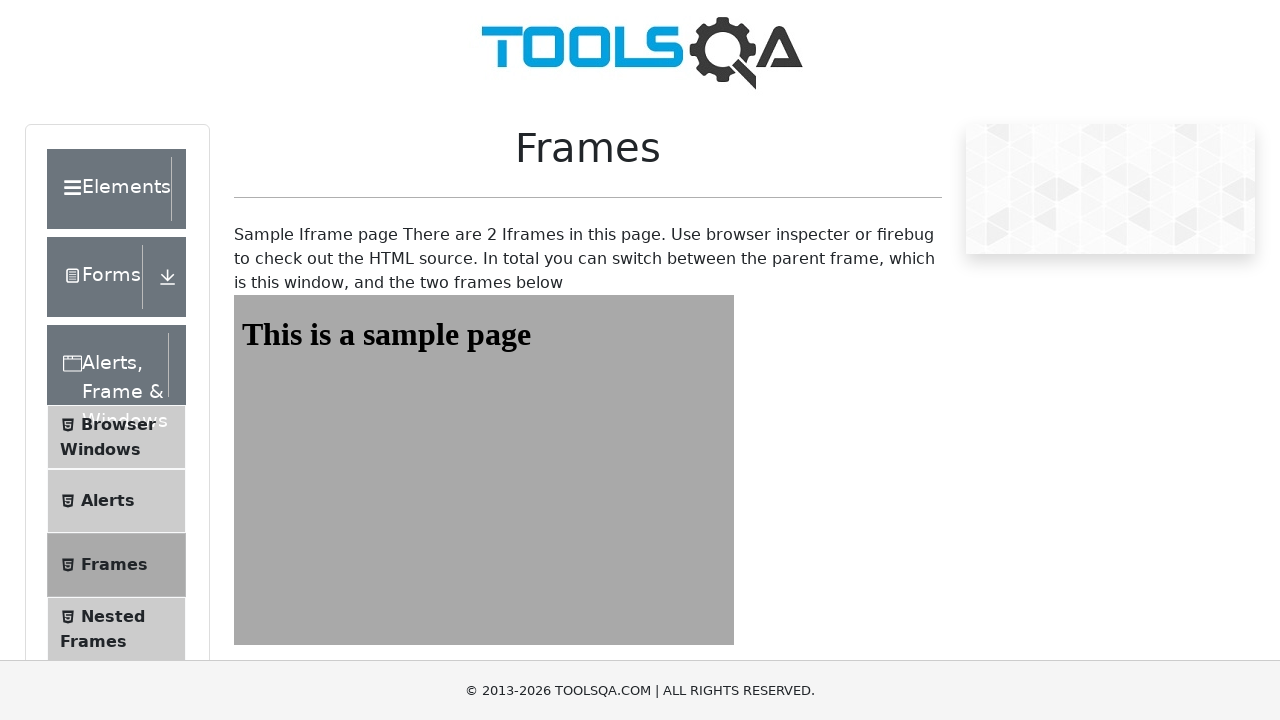

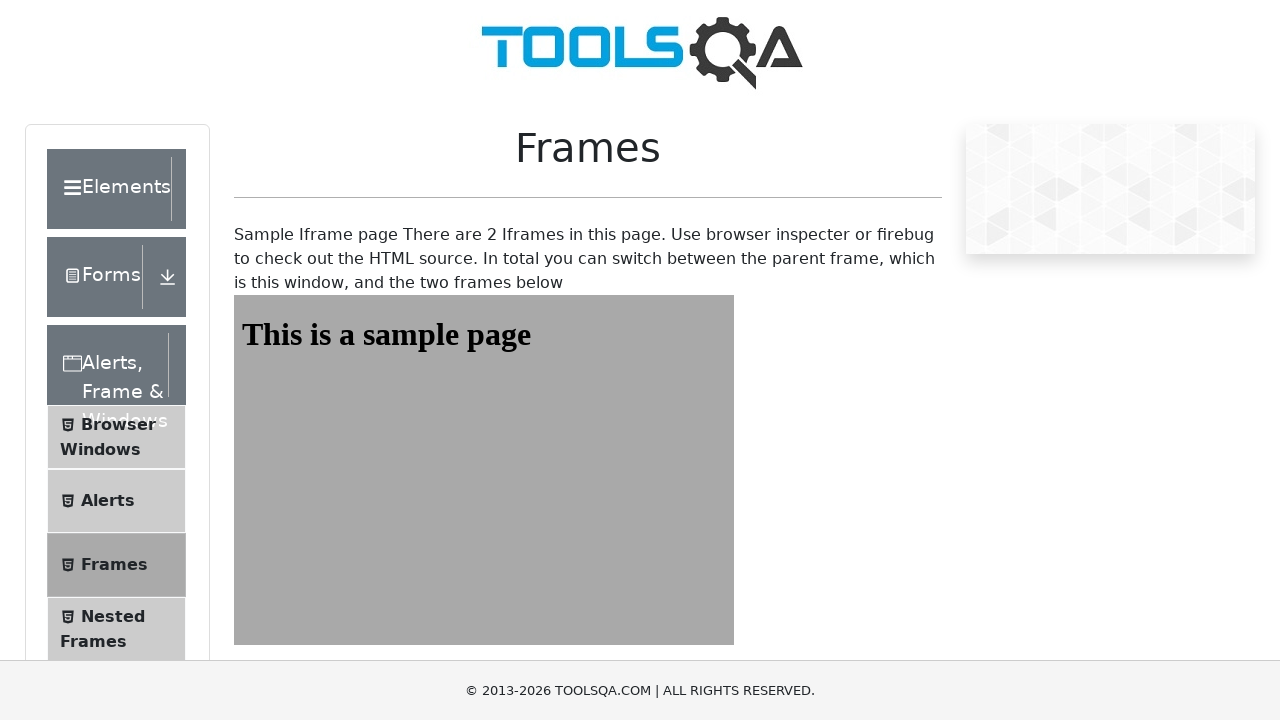